Tests product search functionality by navigating to products page, entering a search query, and verifying that search results are displayed

Starting URL: http://automationexercise.com

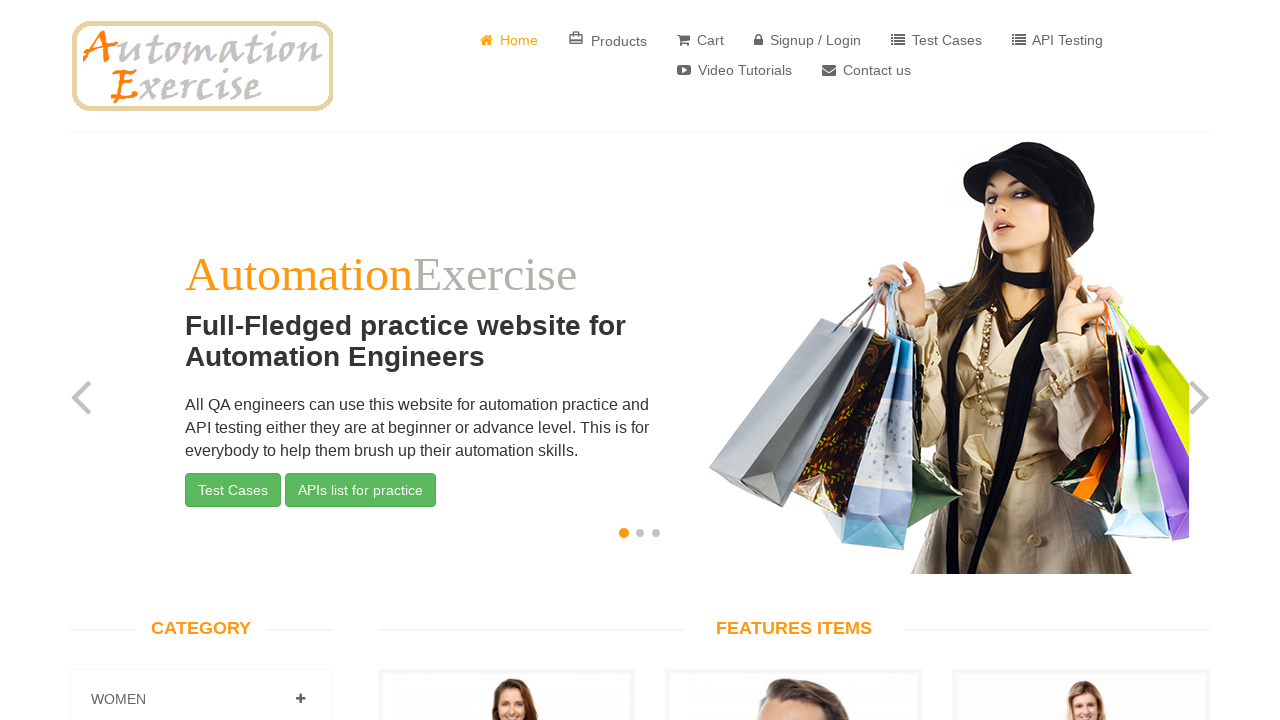

Clicked on 'Products' button to navigate to products page at (608, 40) on a:has-text('Products')
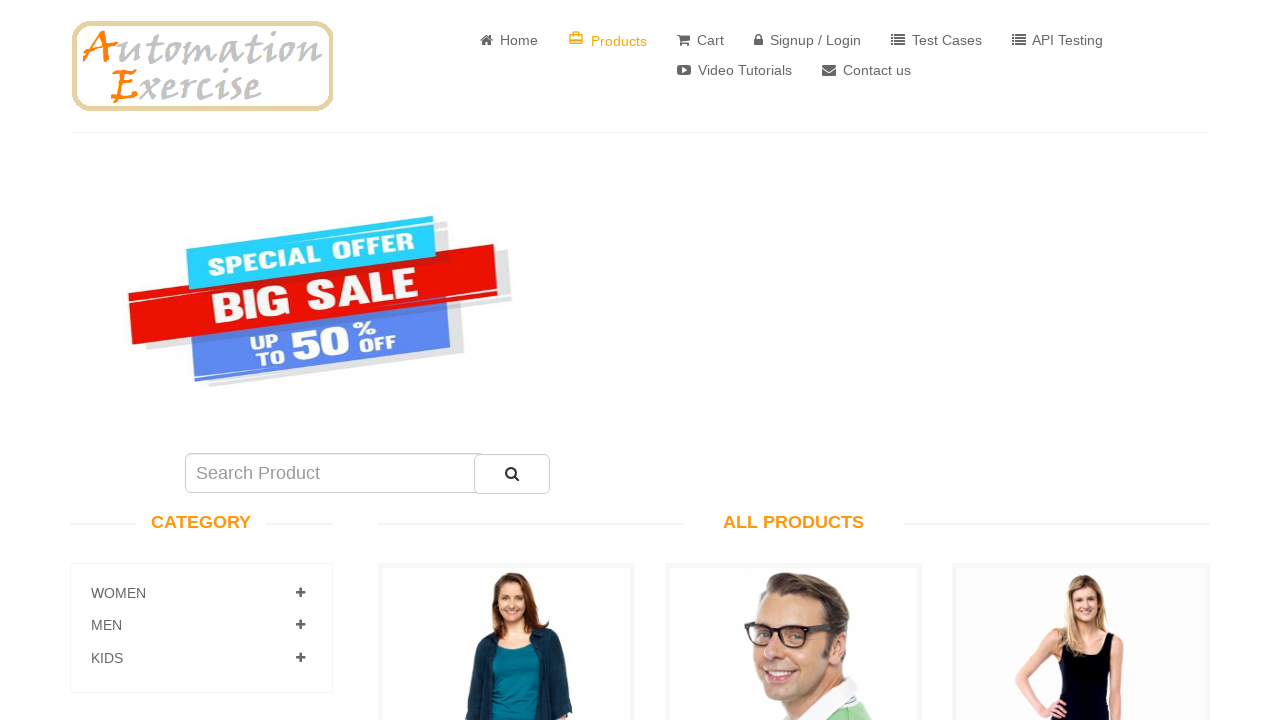

ALL PRODUCTS page loaded successfully
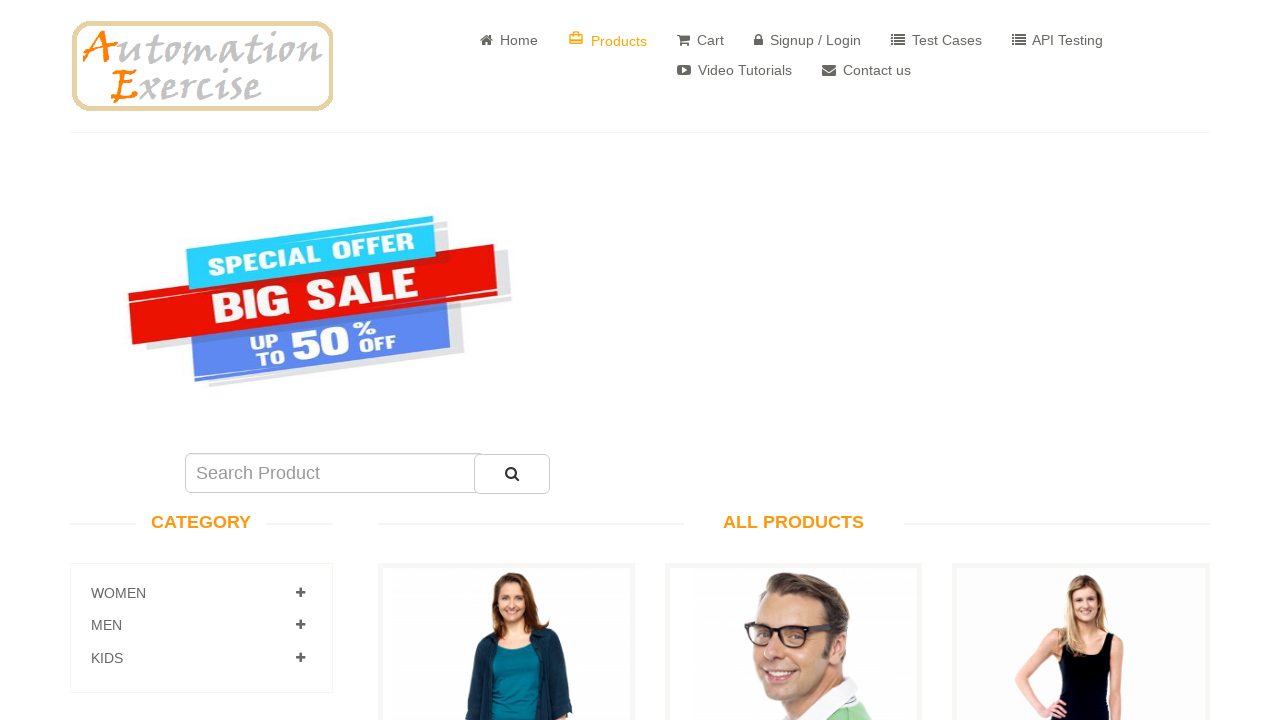

Entered search query 'dress' in search input field on #search_product
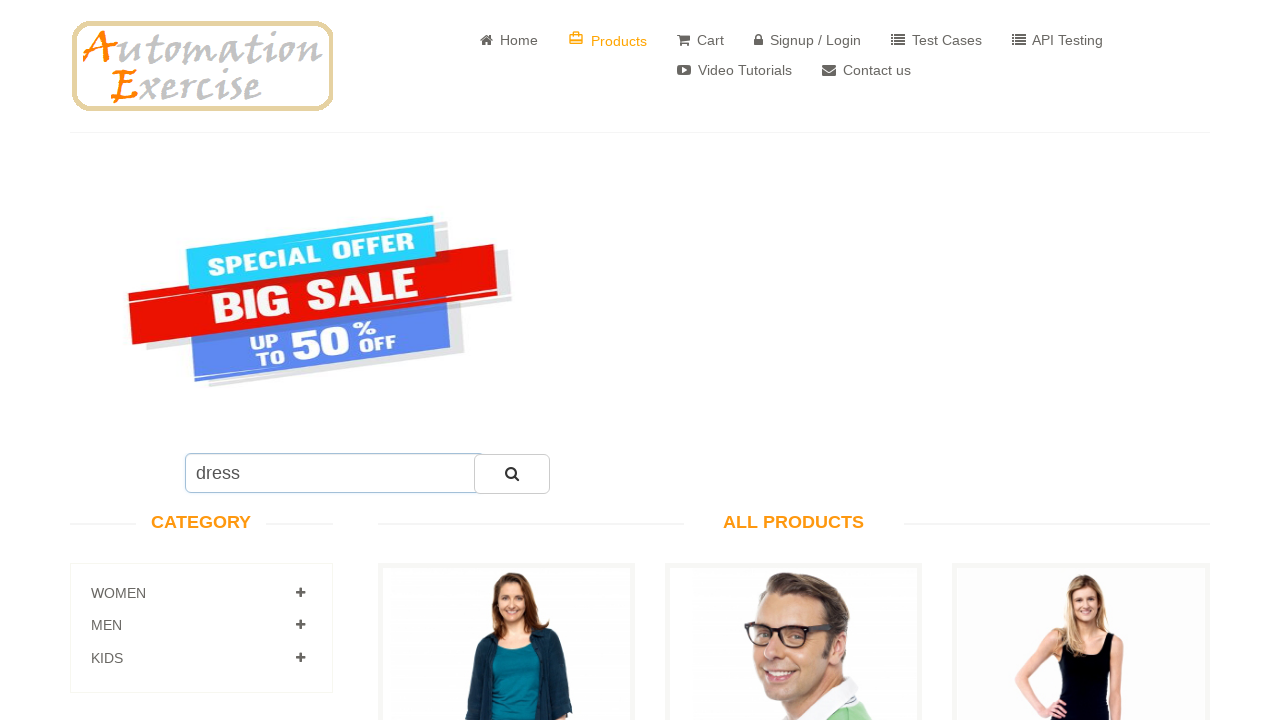

Clicked search button to execute product search at (512, 474) on #submit_search
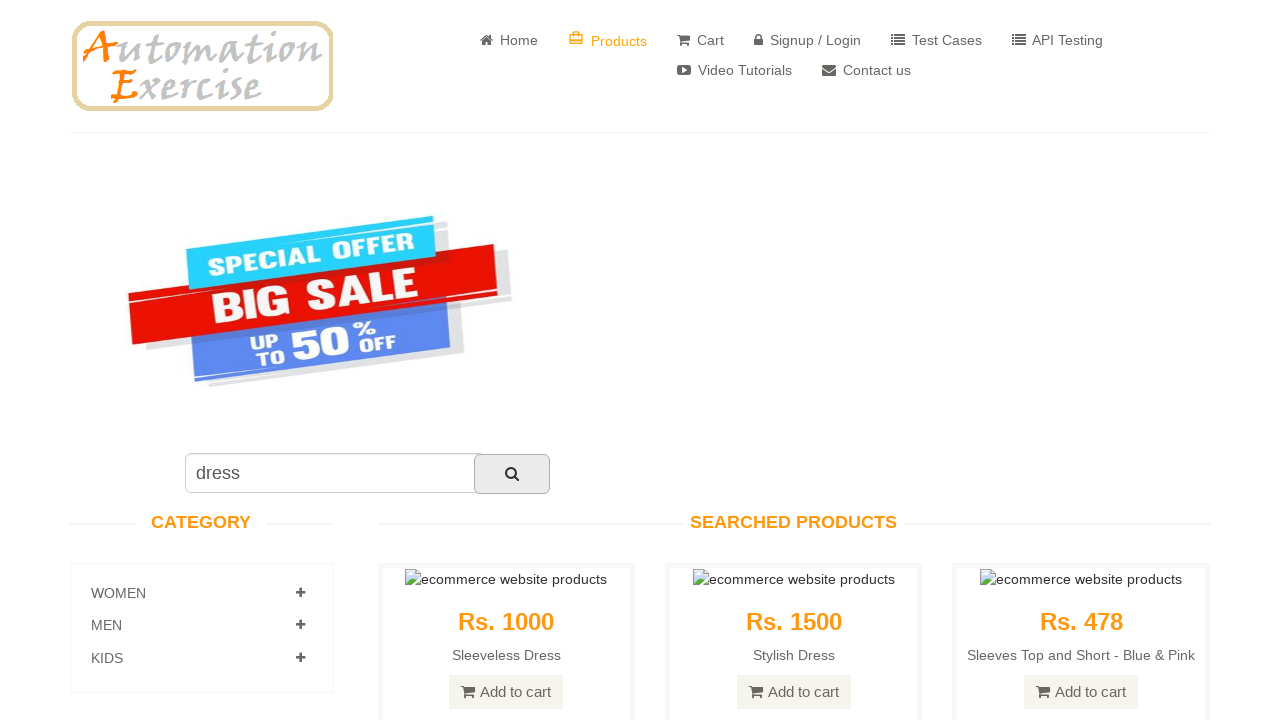

Search results page loaded with 'Searched Products' heading
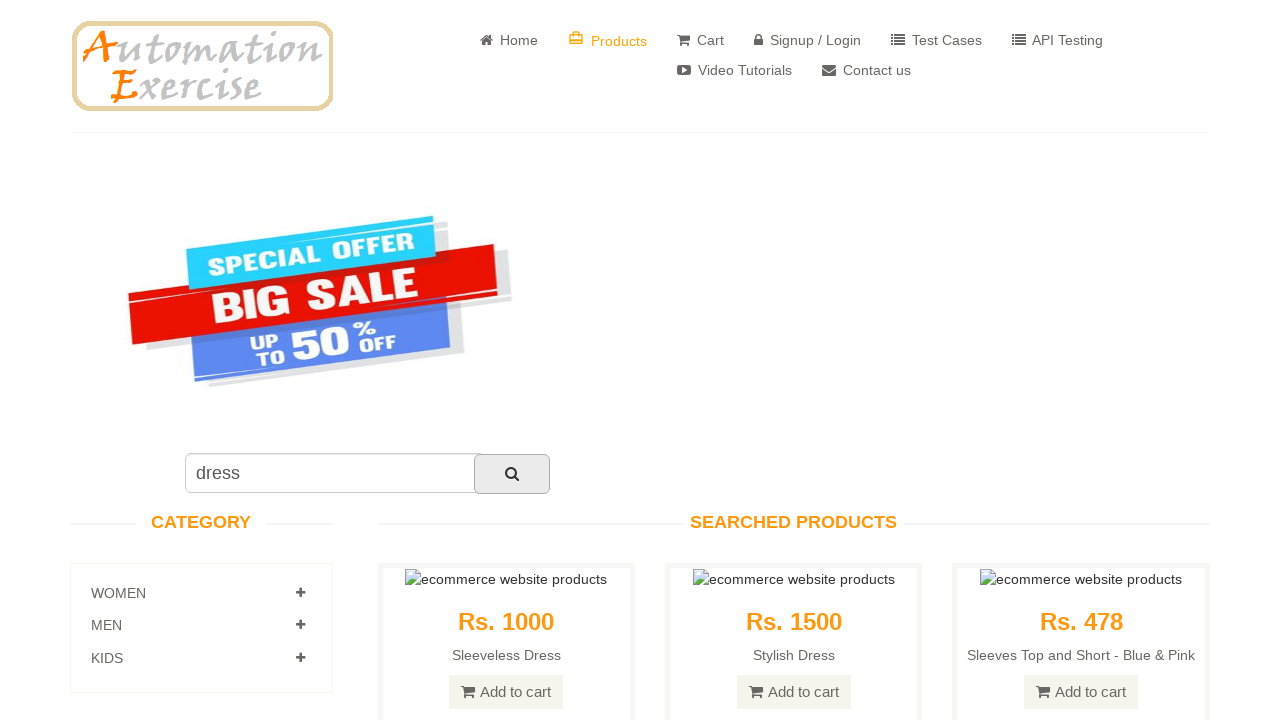

Verified that product search results are displayed
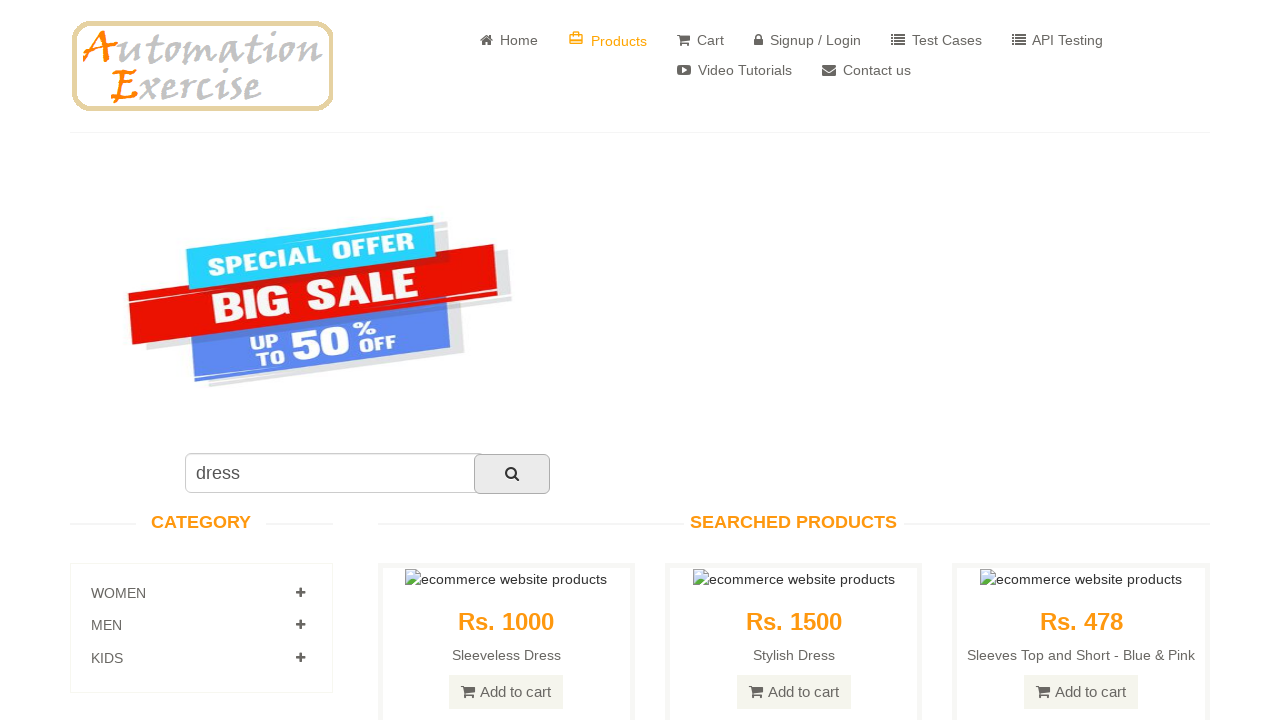

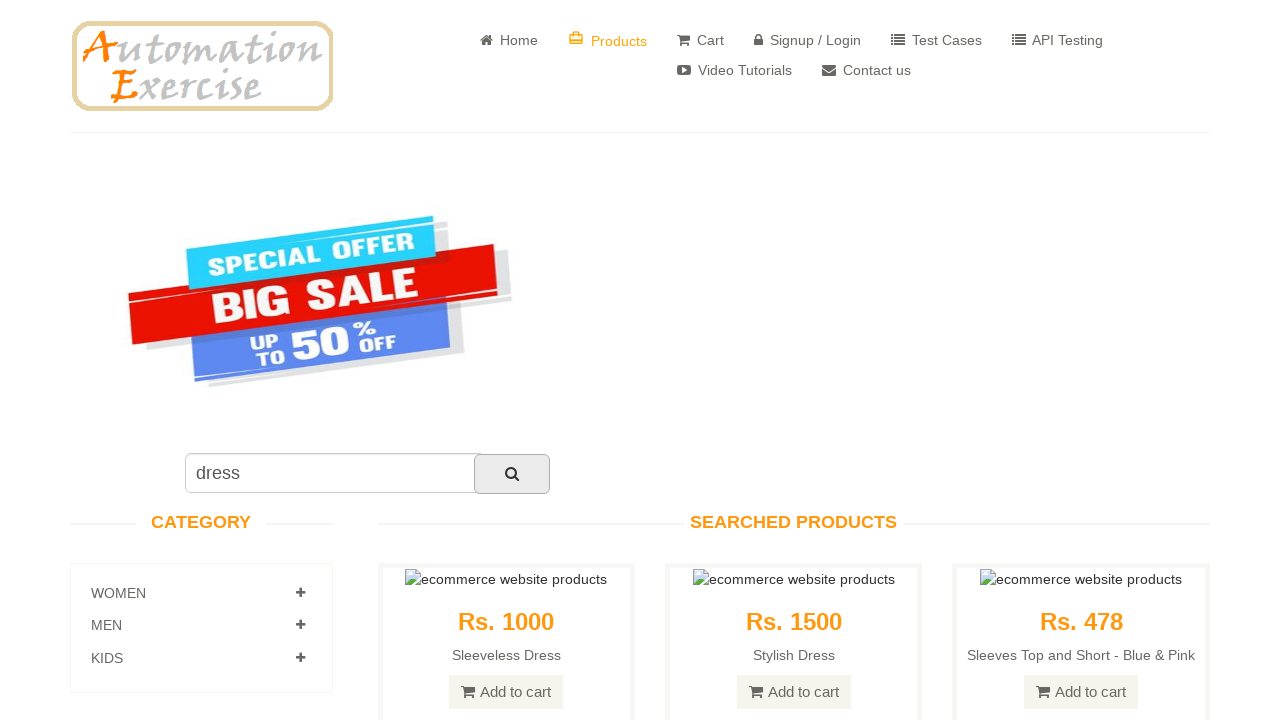